Tests click and hold functionality to select multiple consecutive items from a list by clicking and dragging from first to fourth element

Starting URL: https://automationfc.github.io/jquery-selectable/

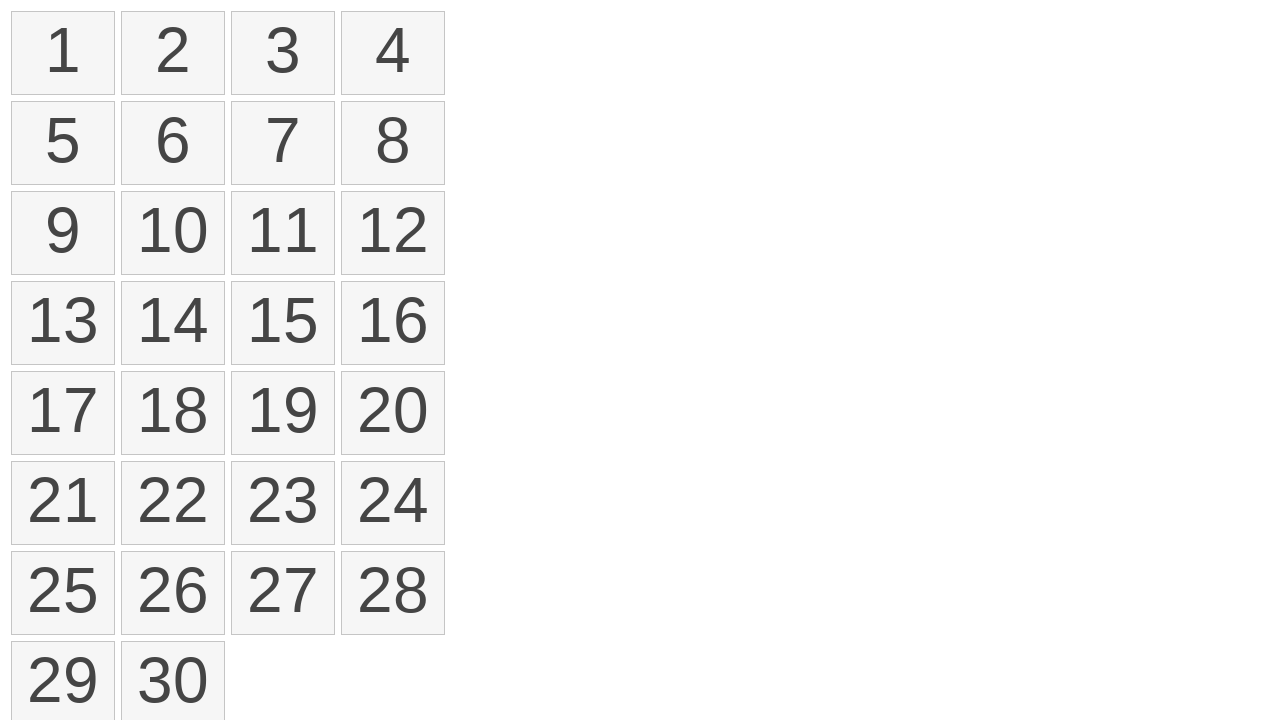

Retrieved all list items from selectable list
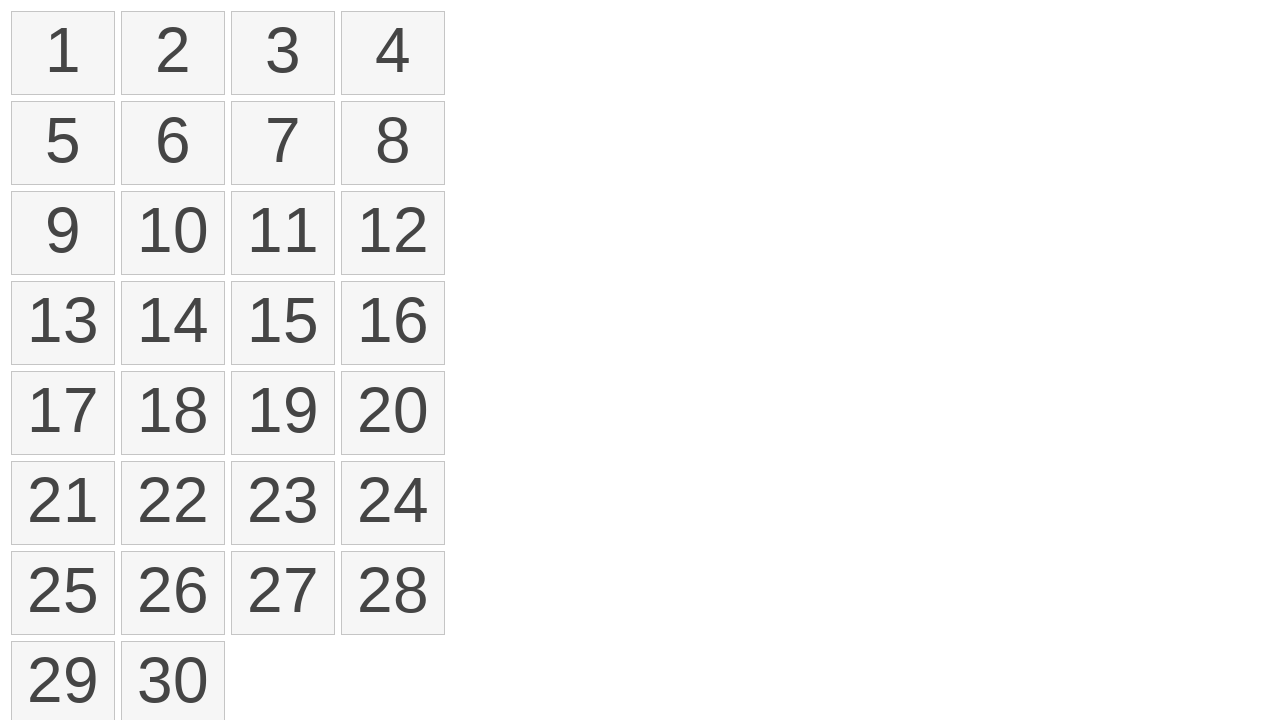

Hovered over first list item at (63, 53) on ol#selectable>li >> nth=0
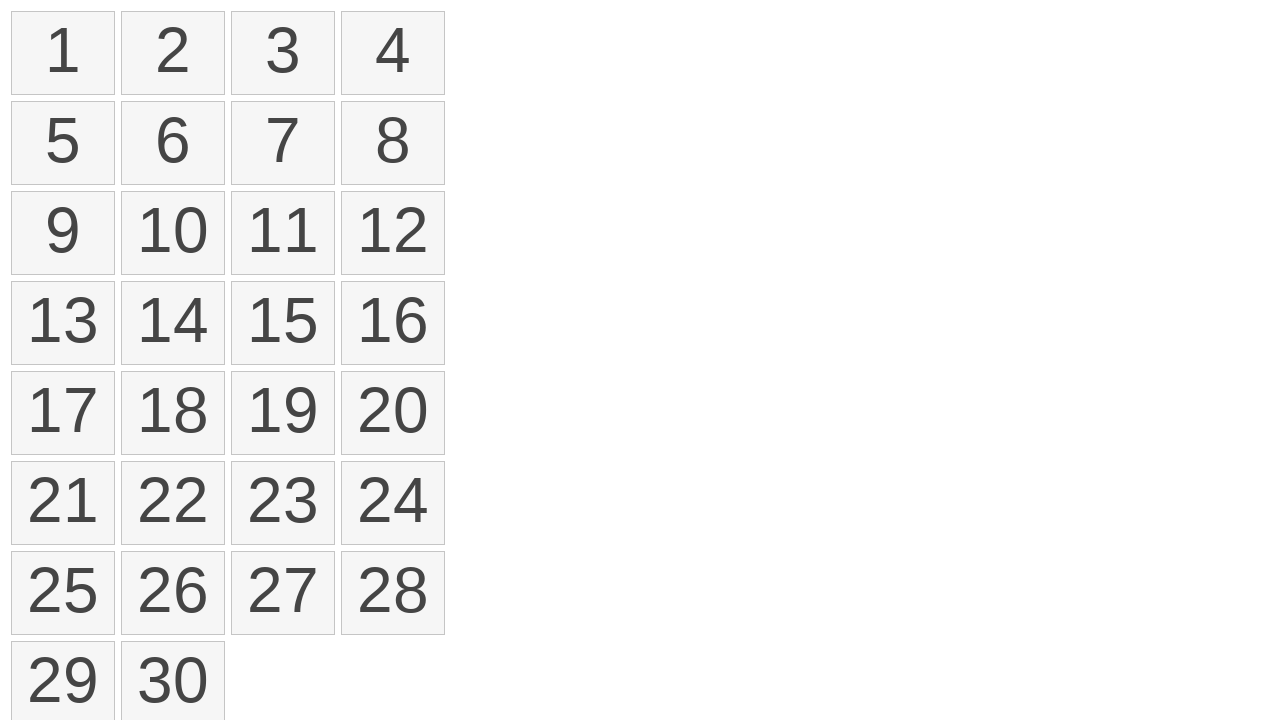

Pressed mouse button down on first item at (63, 53)
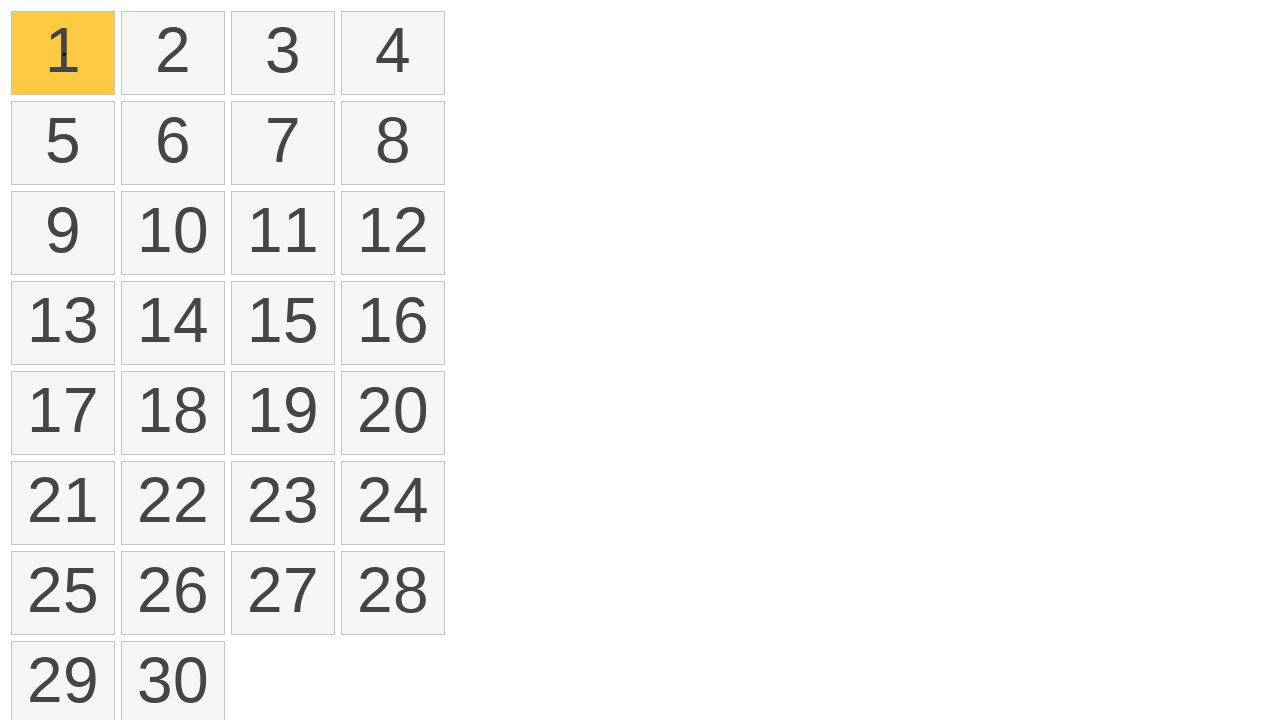

Dragged mouse to fourth list item while holding button down at (393, 53) on ol#selectable>li >> nth=3
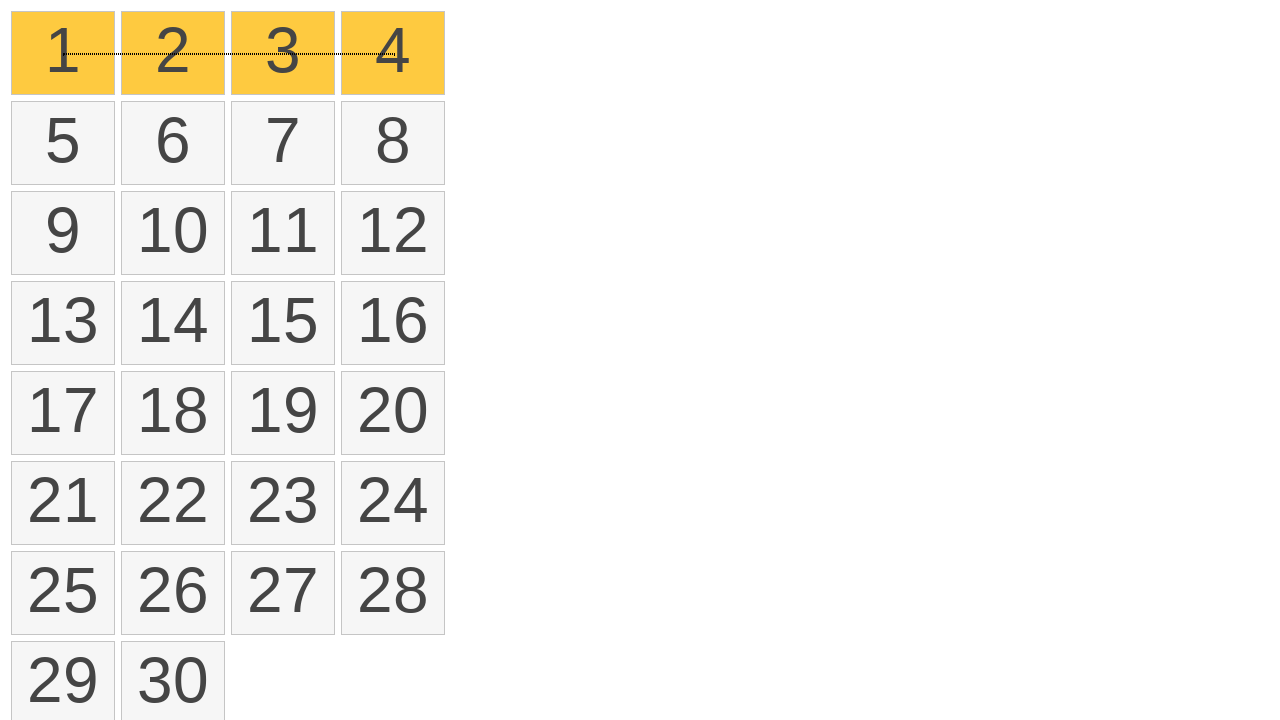

Released mouse button to complete click and hold selection at (393, 53)
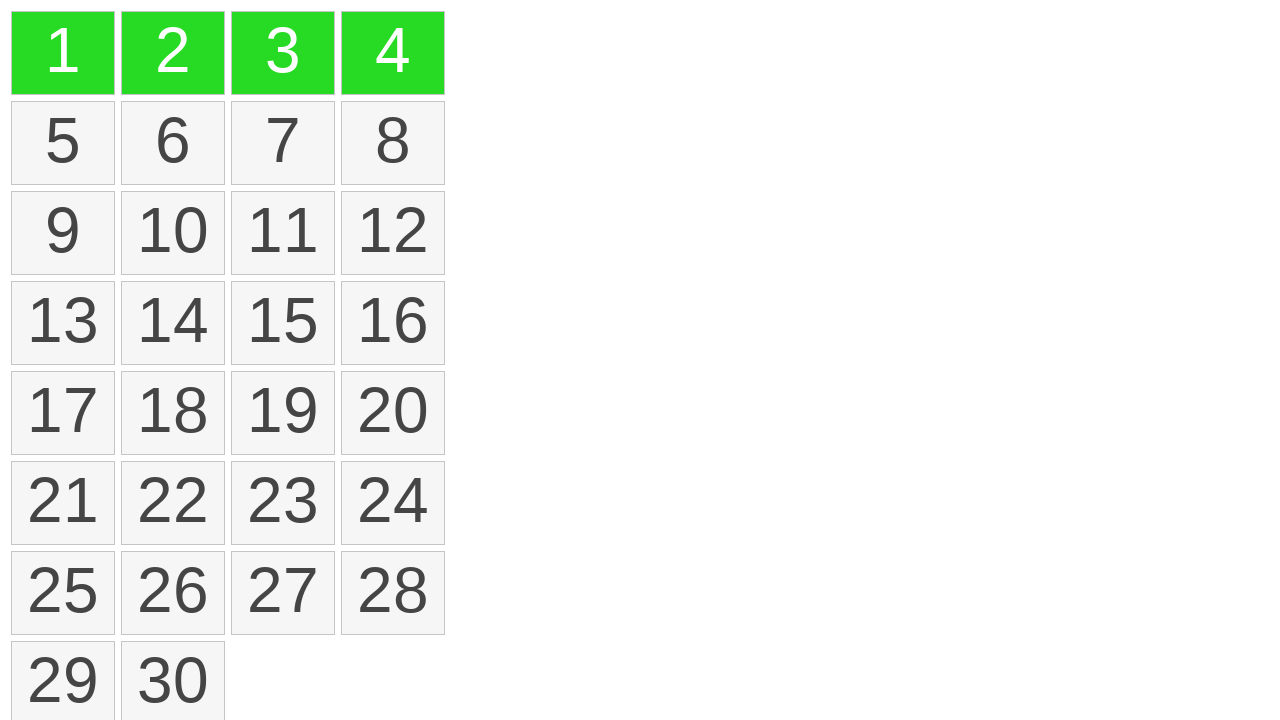

Located all selected list items with ui-selected class
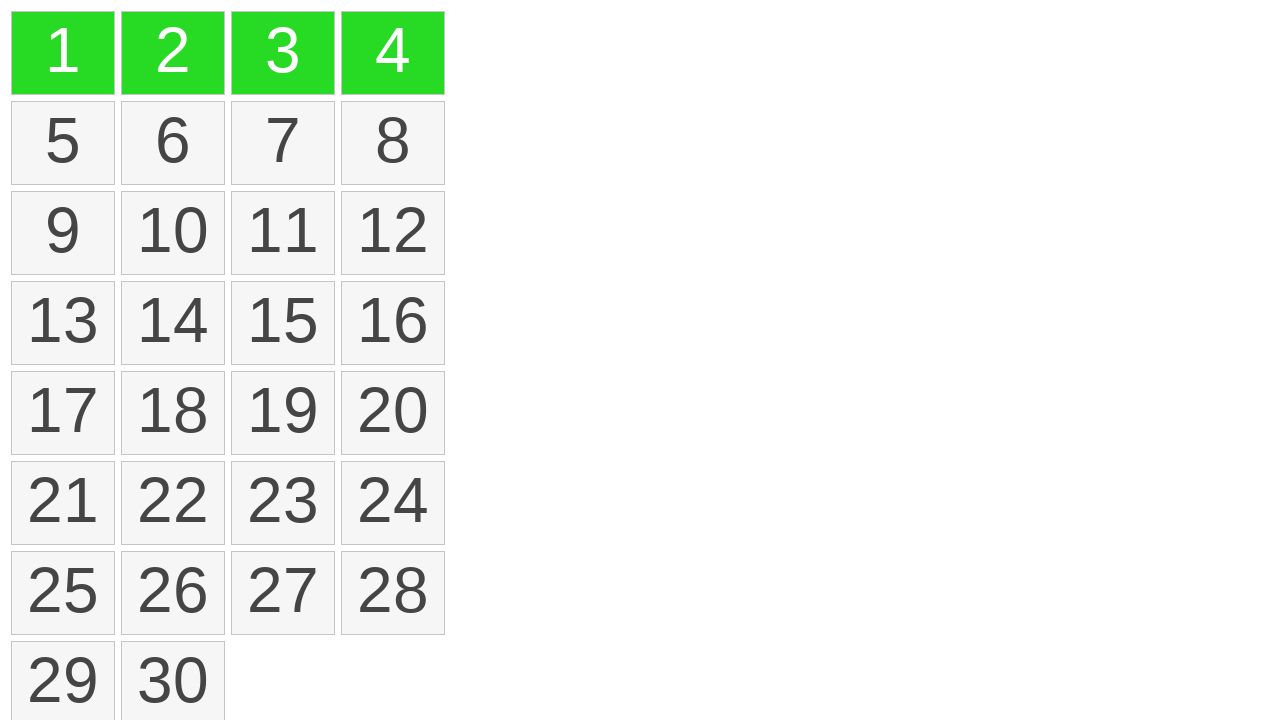

Verified that exactly 4 elements are selected
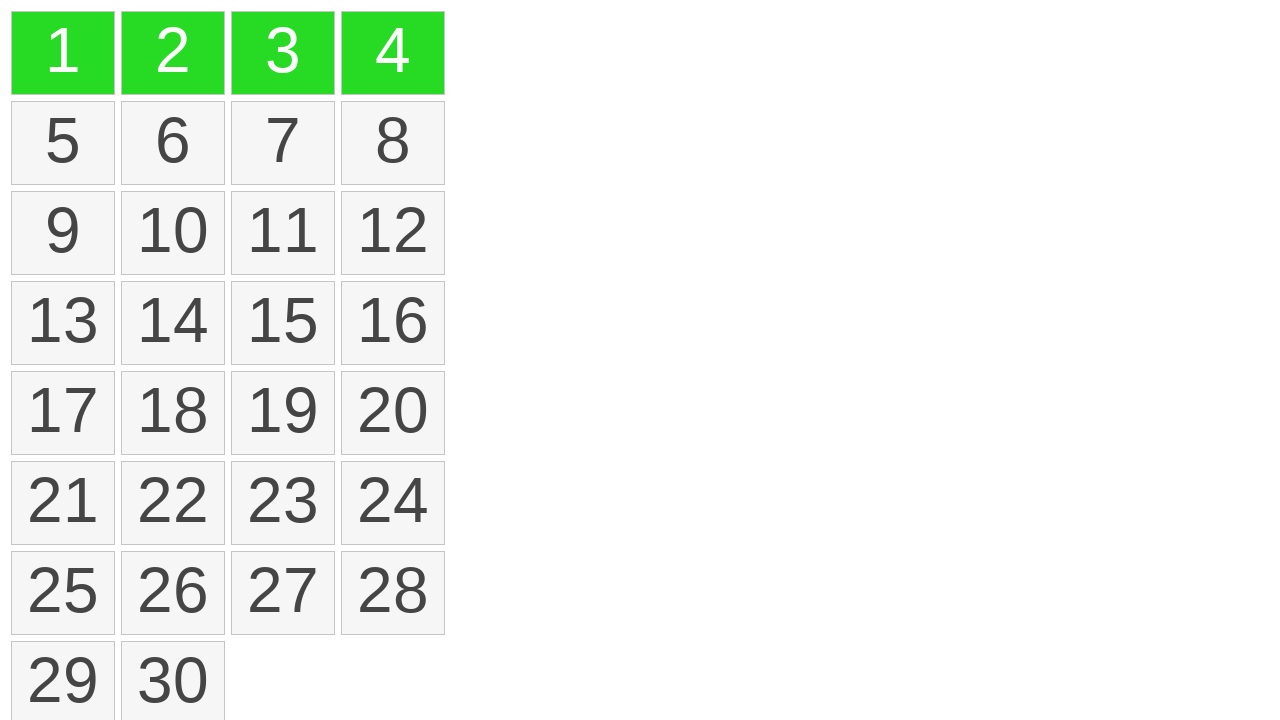

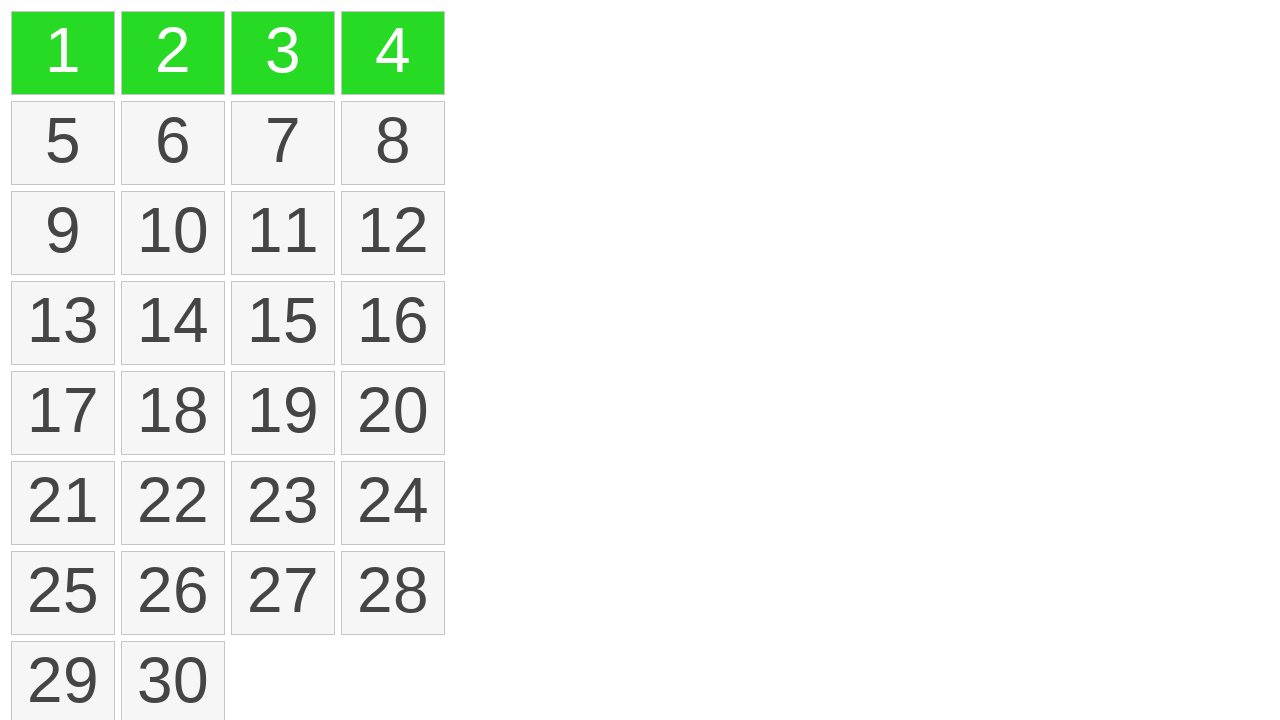